Tests checkbox functionality by toggling checkboxes and verifying their checked/unchecked states

Starting URL: http://the-internet.herokuapp.com/checkboxes

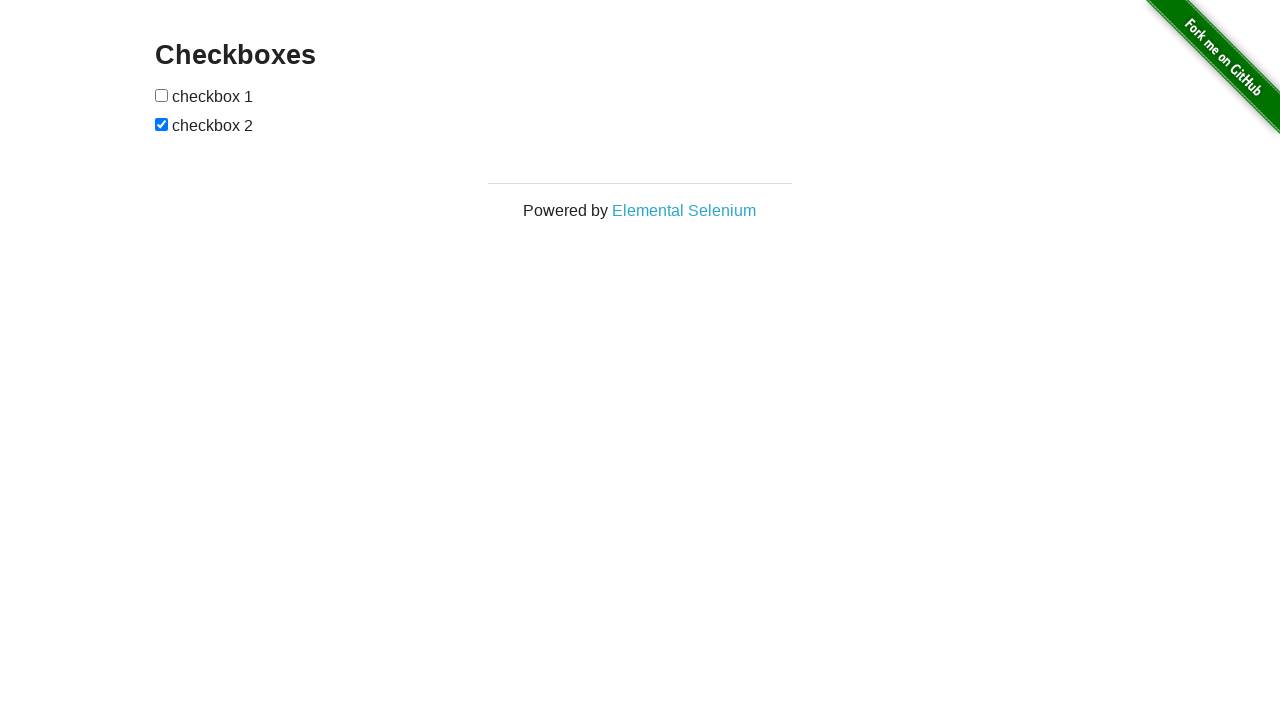

Located all checkboxes on the page
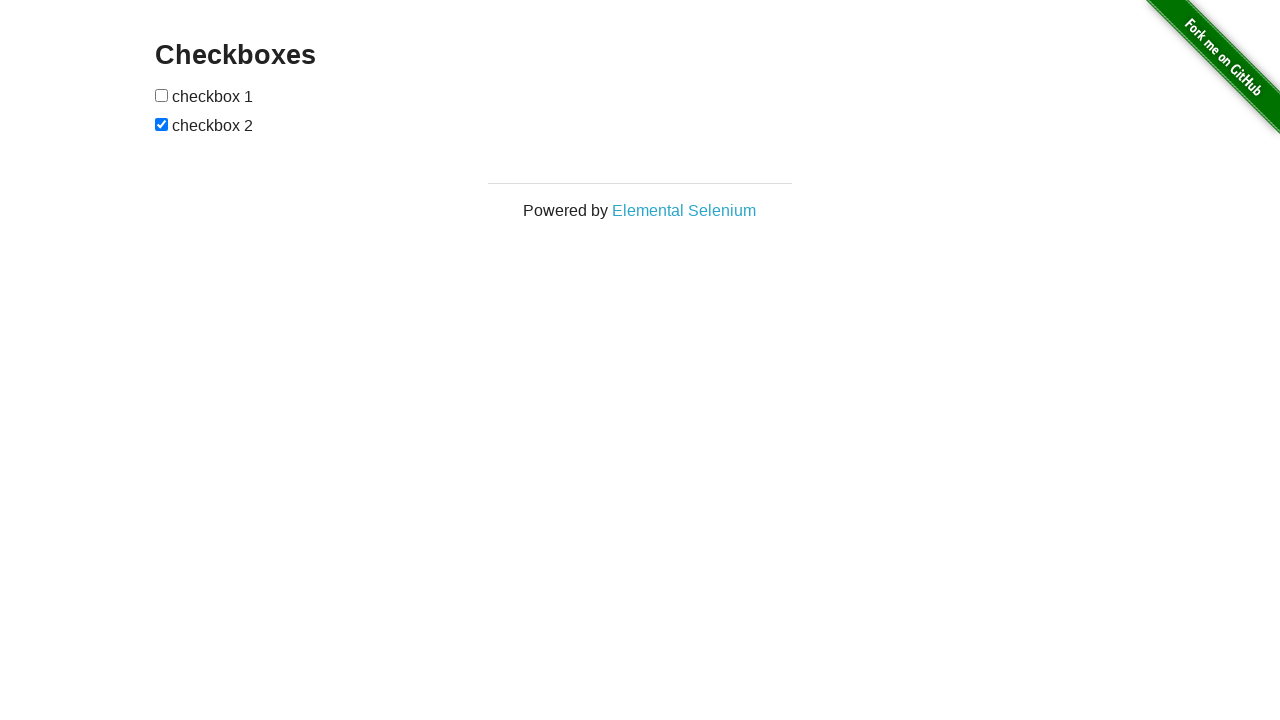

Verified first checkbox is unchecked initially
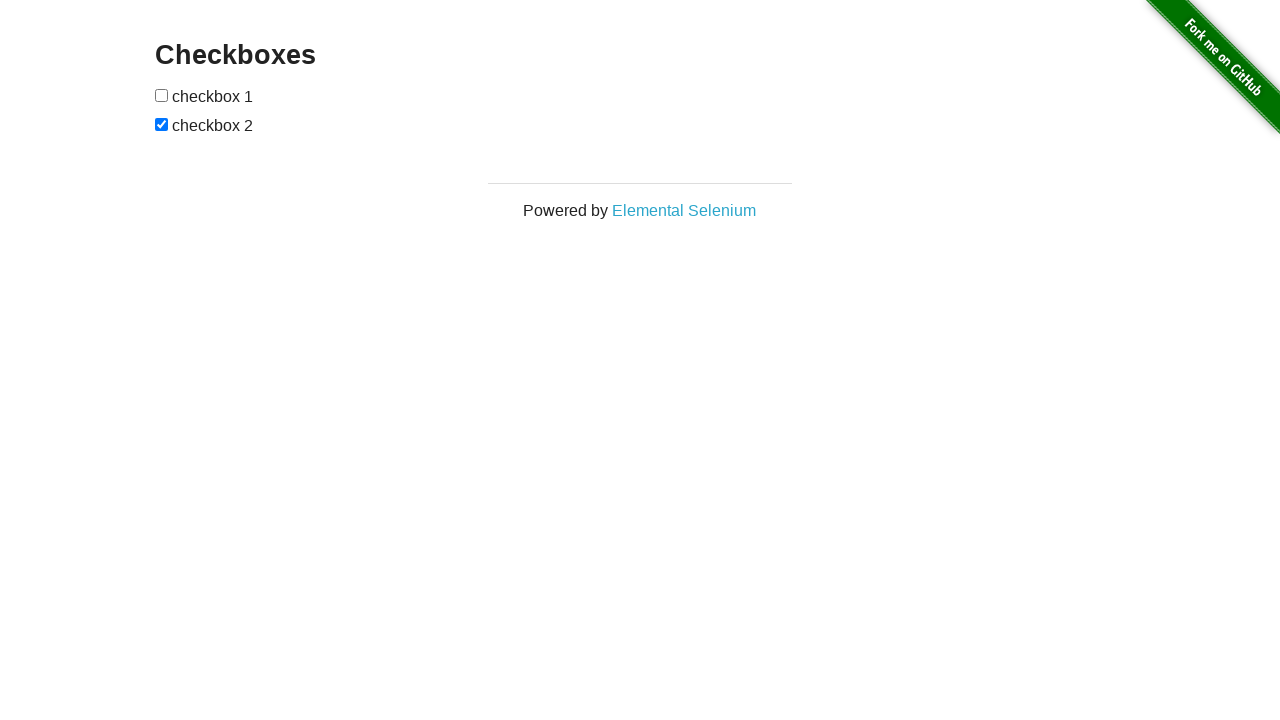

Clicked first checkbox to check it at (162, 95) on [type=checkbox] >> nth=0
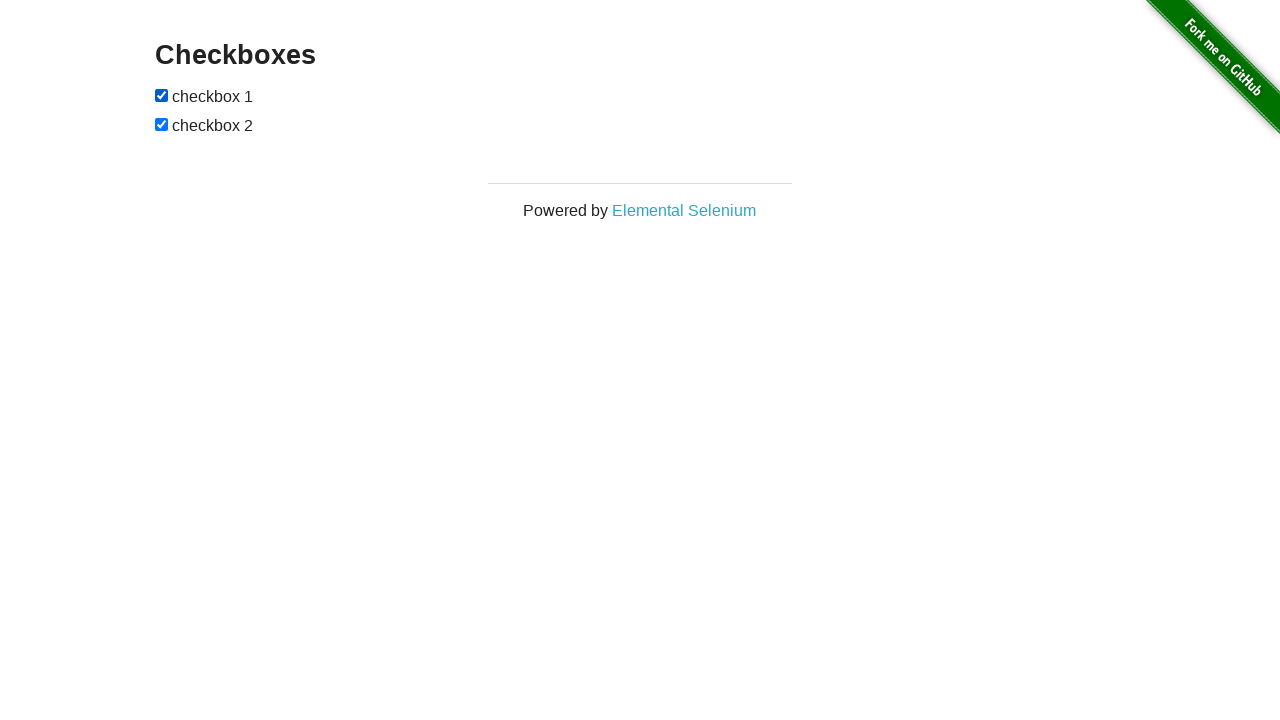

Verified first checkbox is now checked
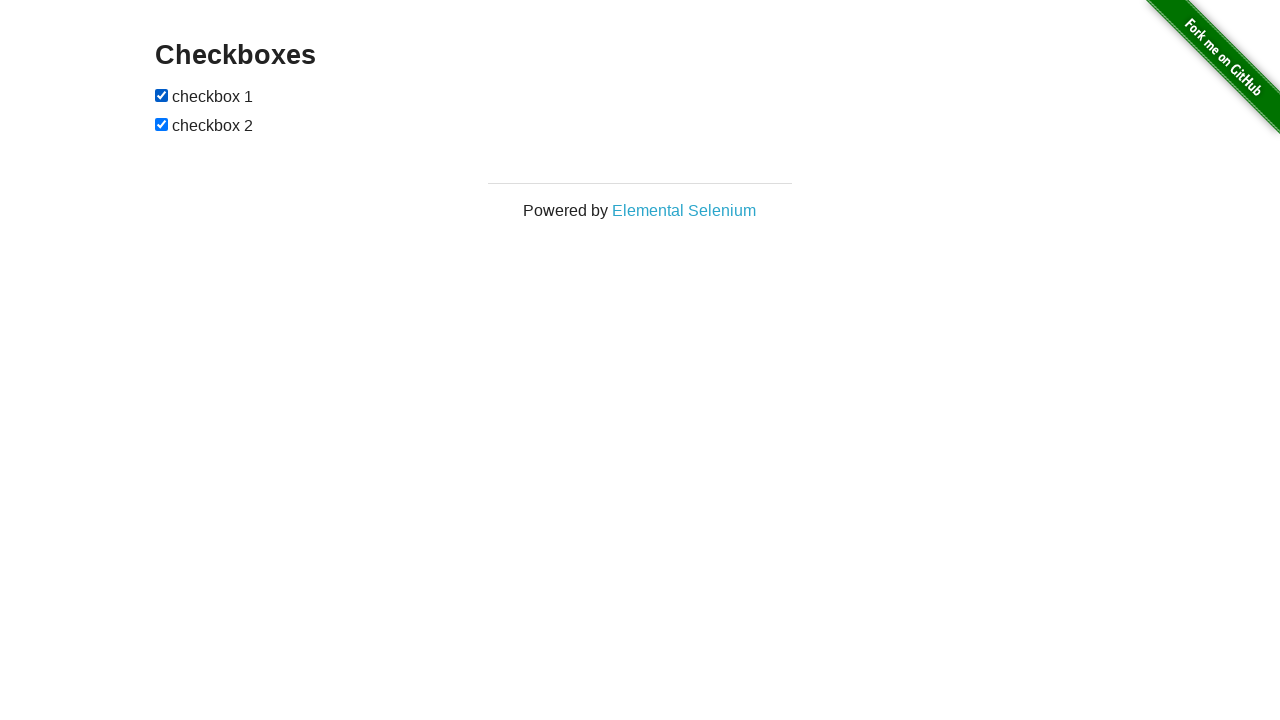

Verified second checkbox is checked initially
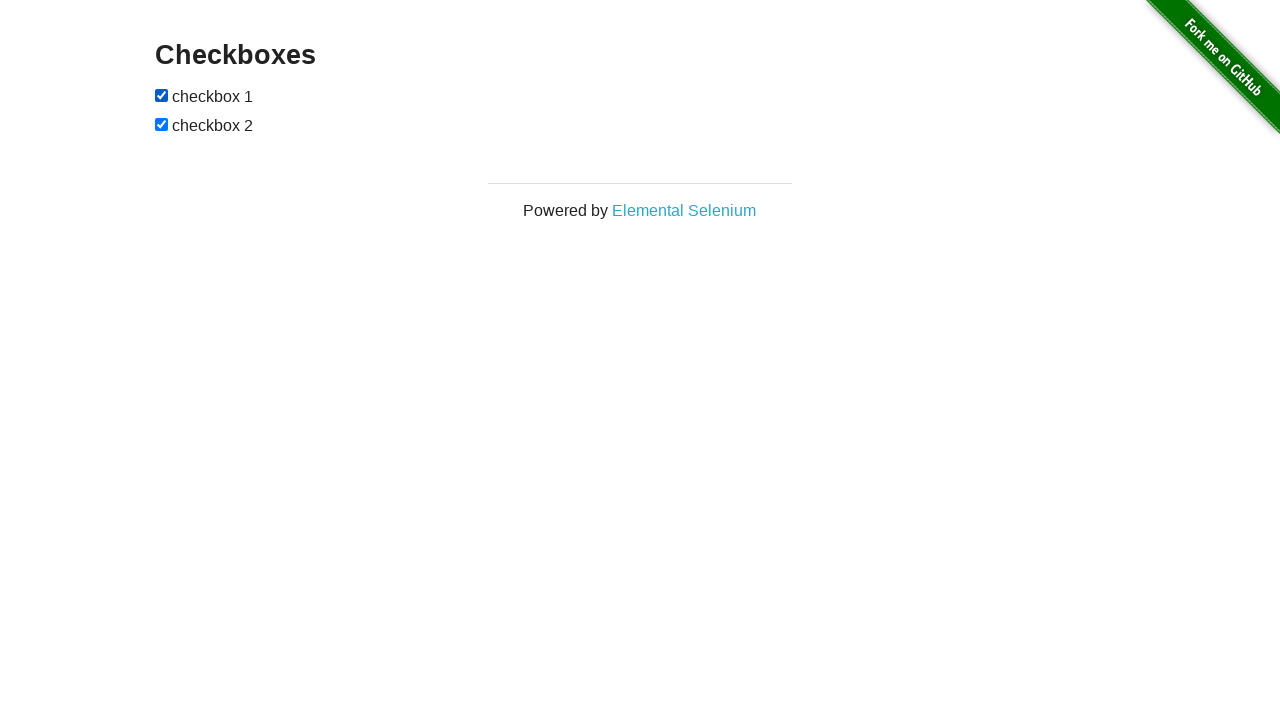

Clicked second checkbox to uncheck it at (162, 124) on [type=checkbox] >> nth=1
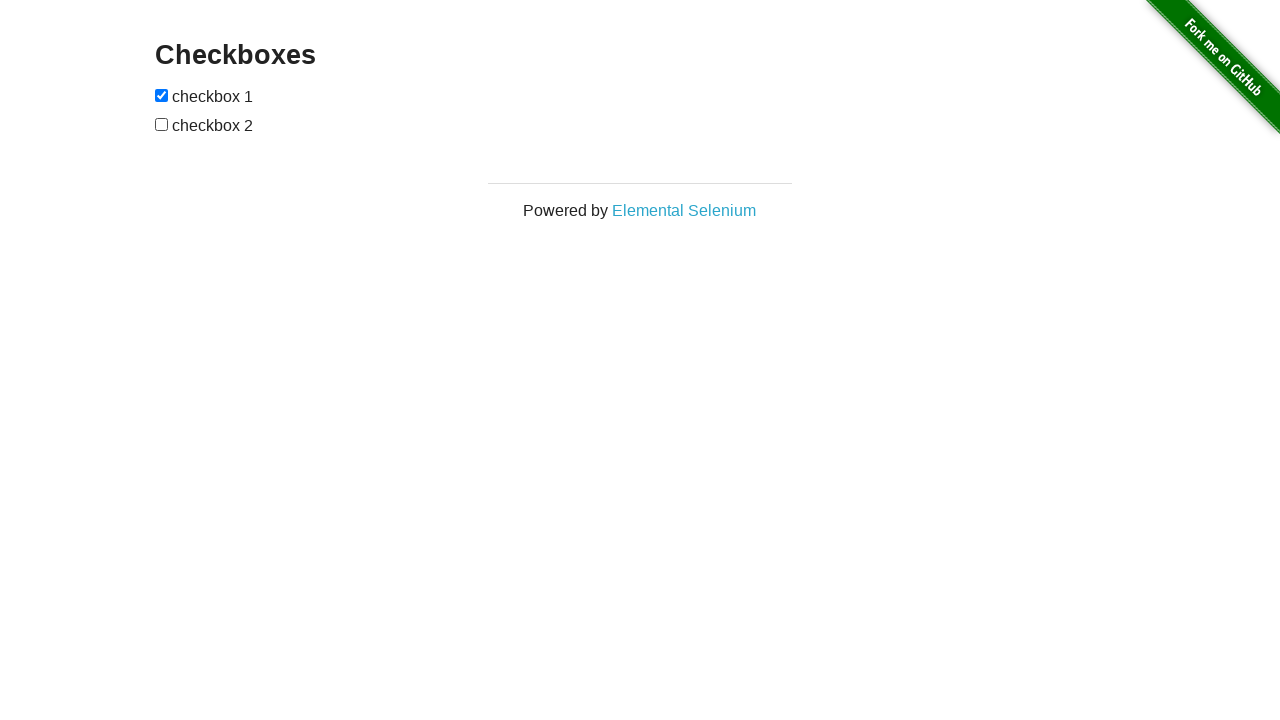

Verified second checkbox is now unchecked
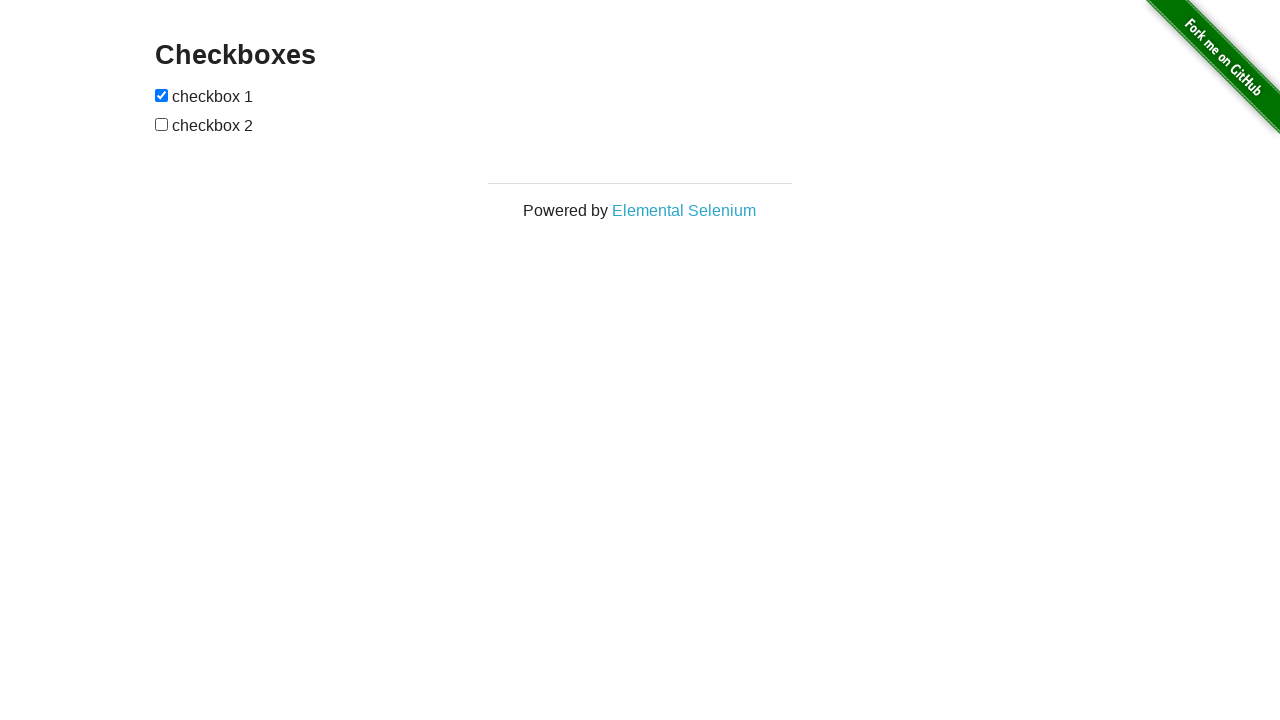

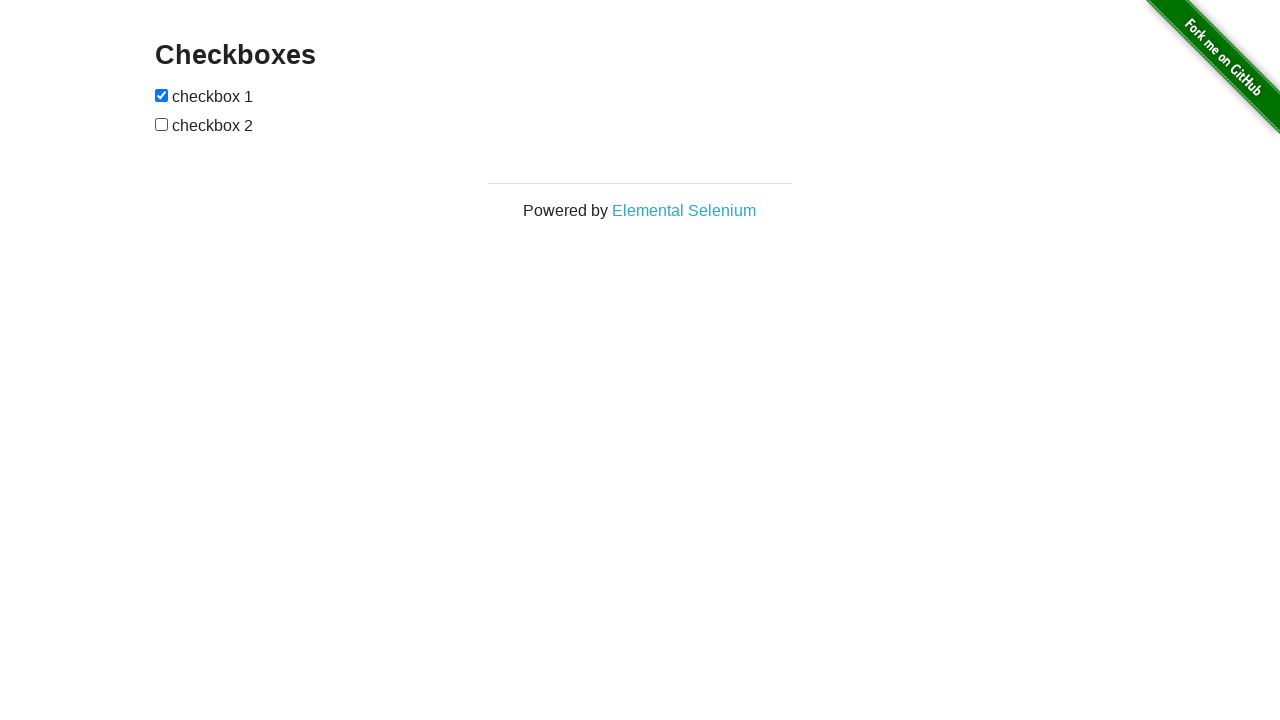